Tests clearing the complete state of all items by checking and then unchecking toggle-all

Starting URL: https://demo.playwright.dev/todomvc

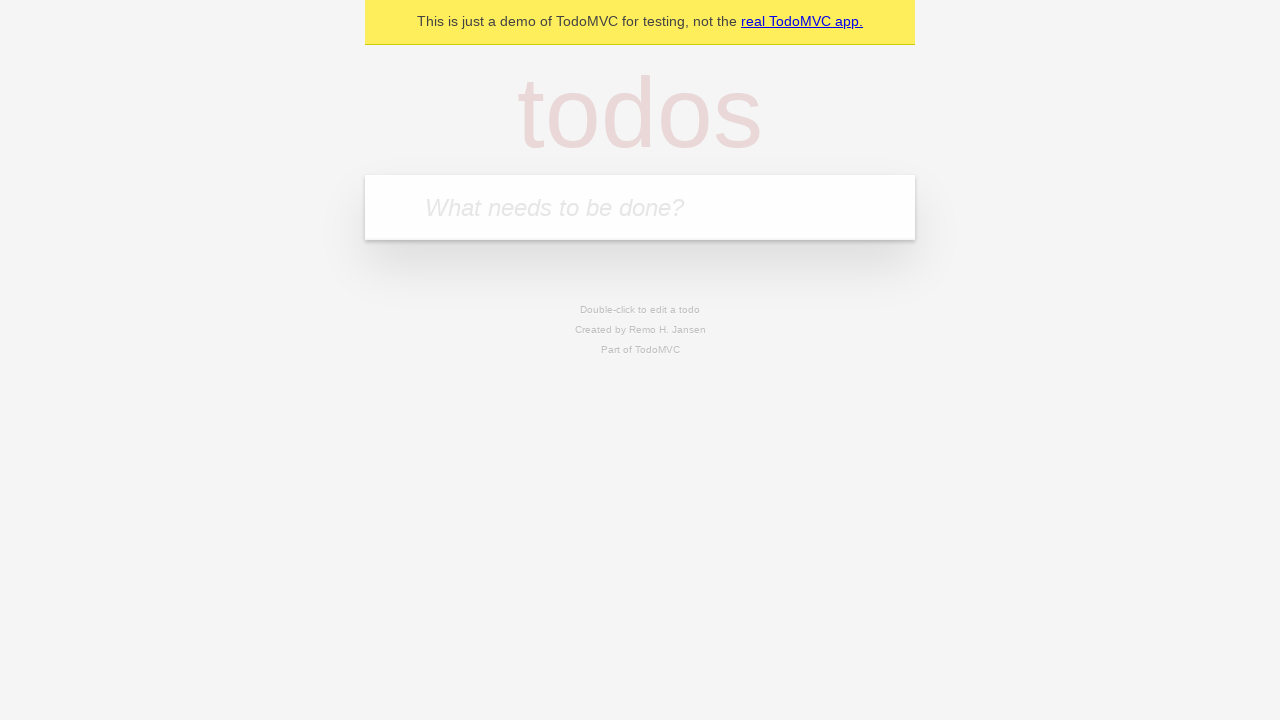

Filled first todo input with 'buy some cheese' on .new-todo
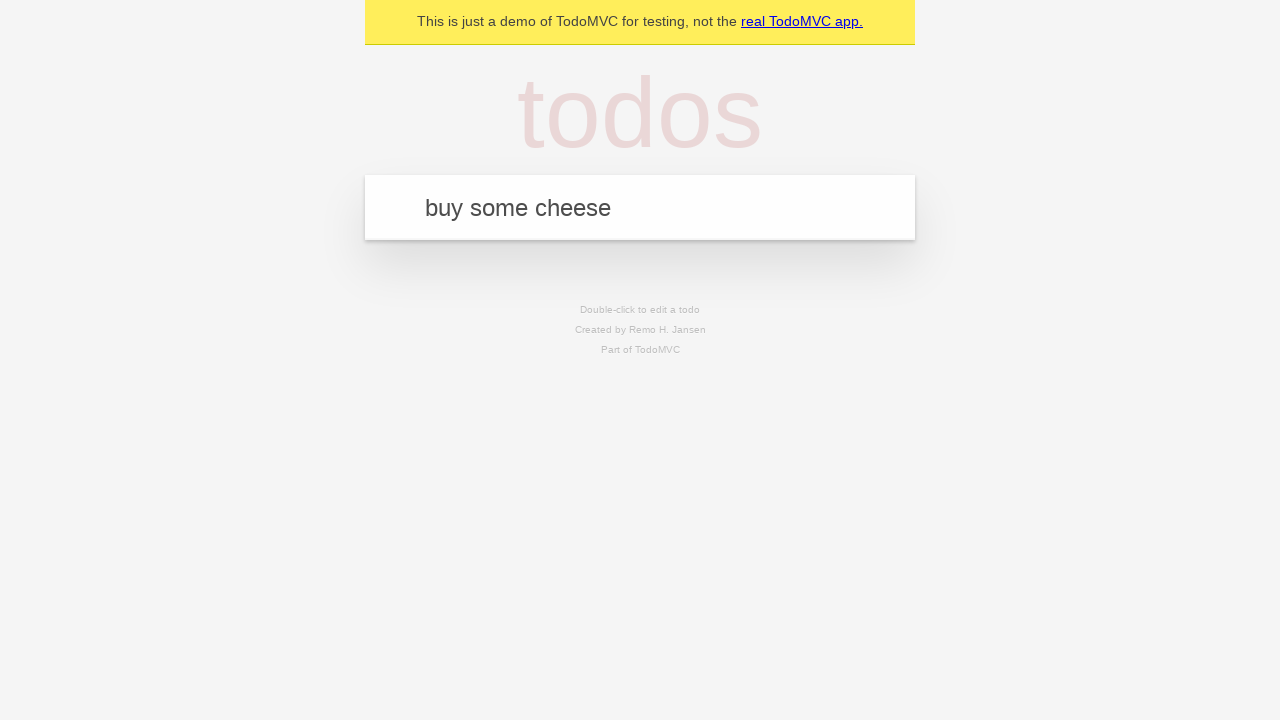

Pressed Enter to create first todo on .new-todo
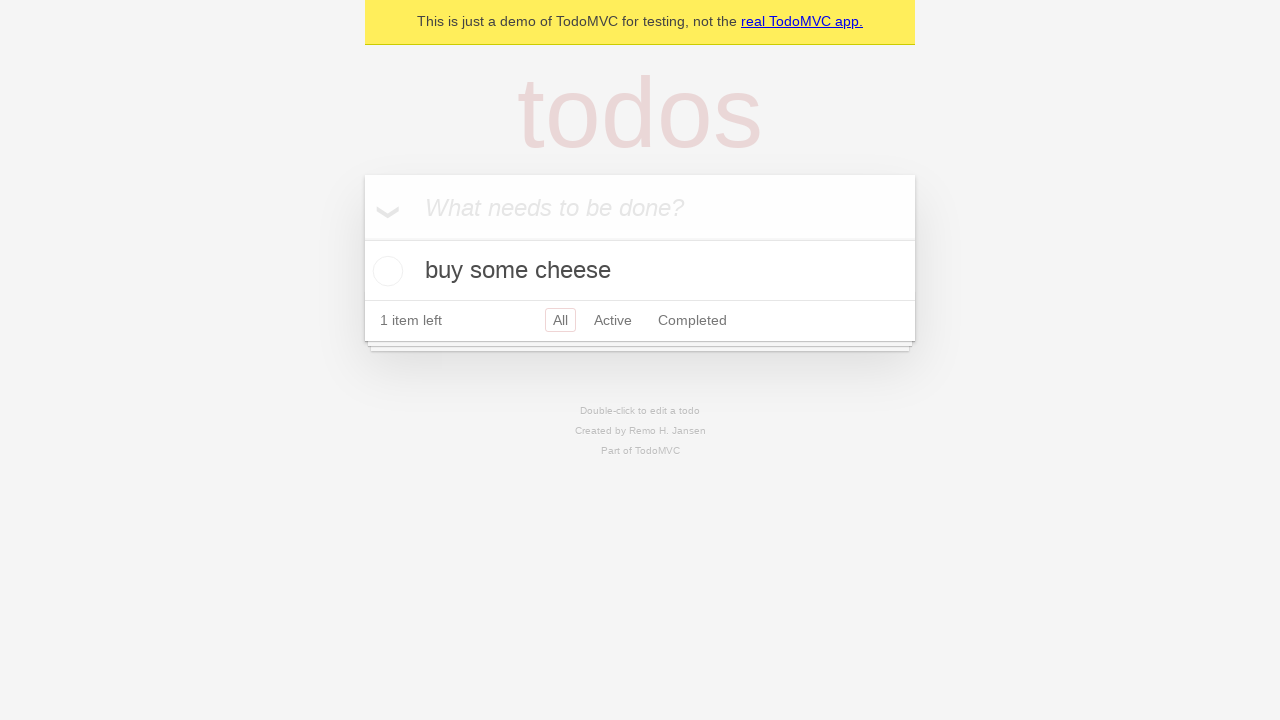

Filled second todo input with 'feed the cat' on .new-todo
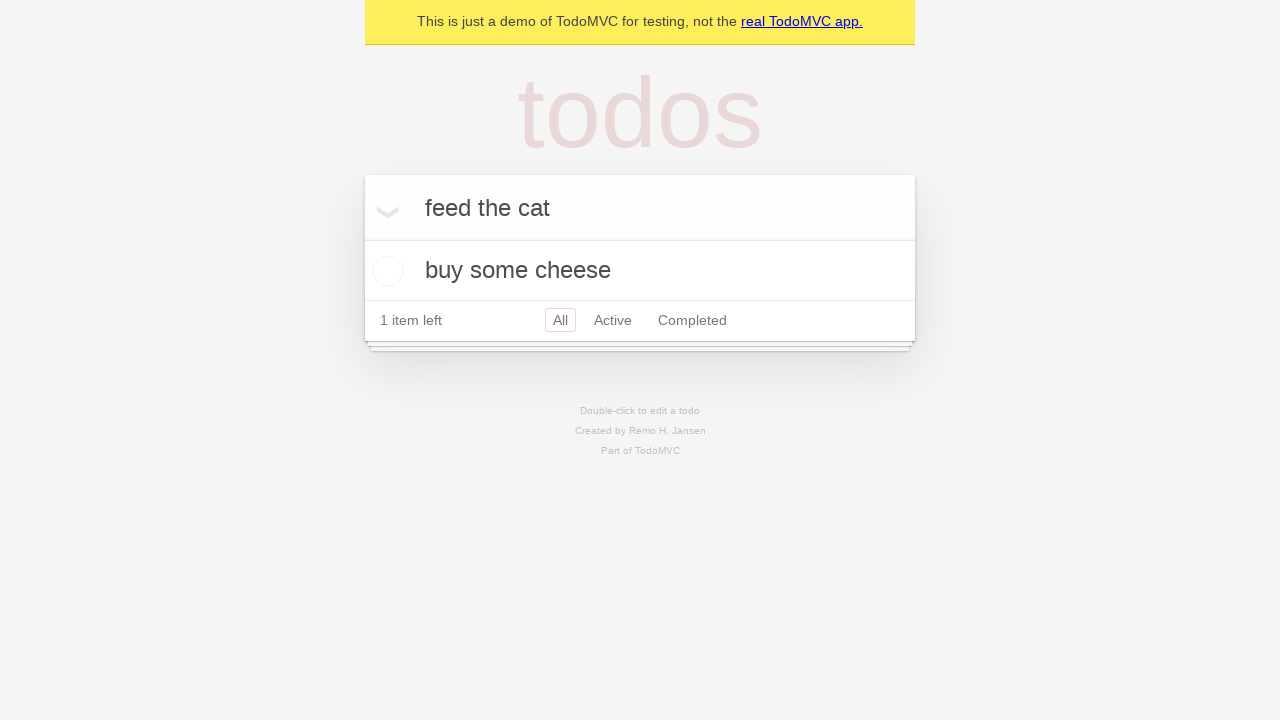

Pressed Enter to create second todo on .new-todo
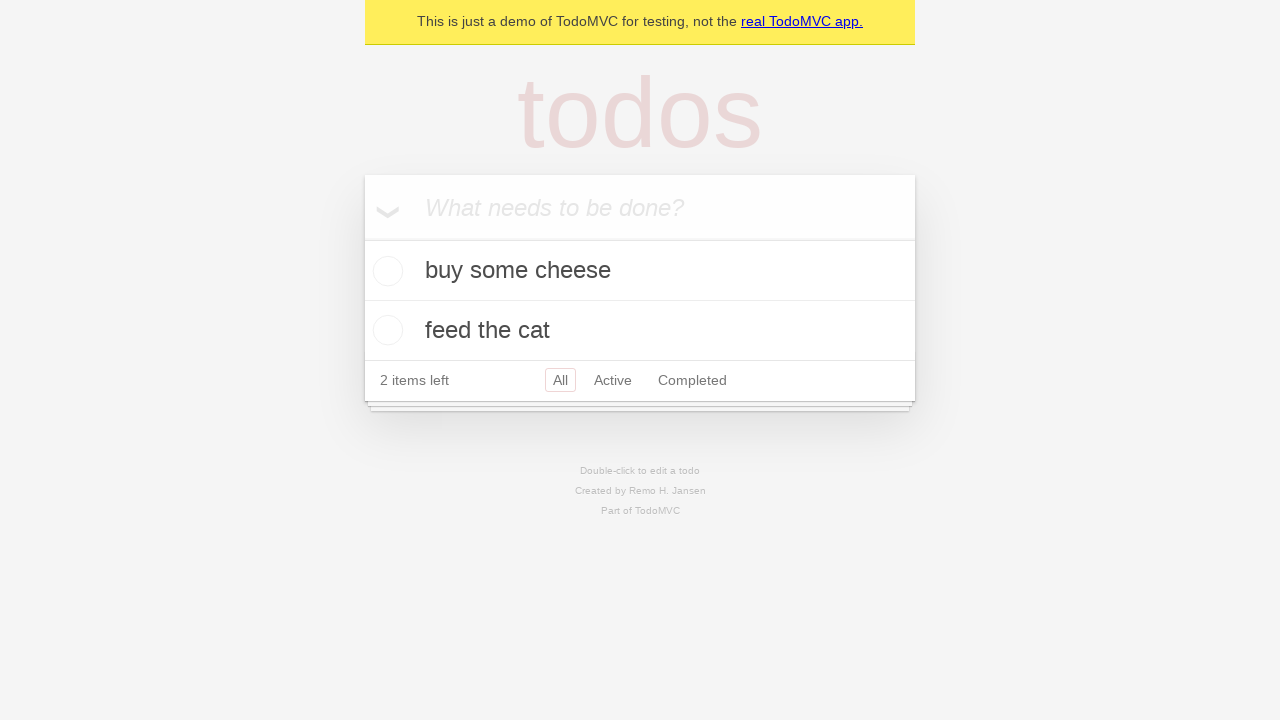

Filled third todo input with 'book a doctors appointment' on .new-todo
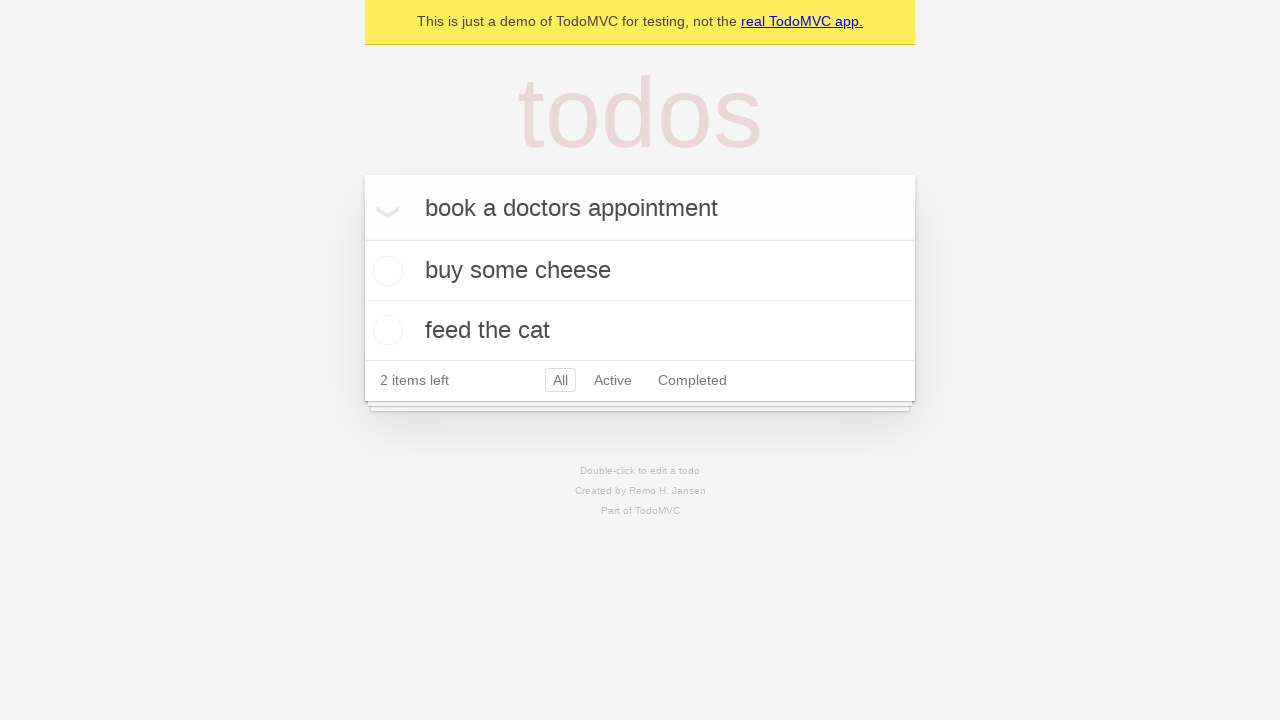

Pressed Enter to create third todo on .new-todo
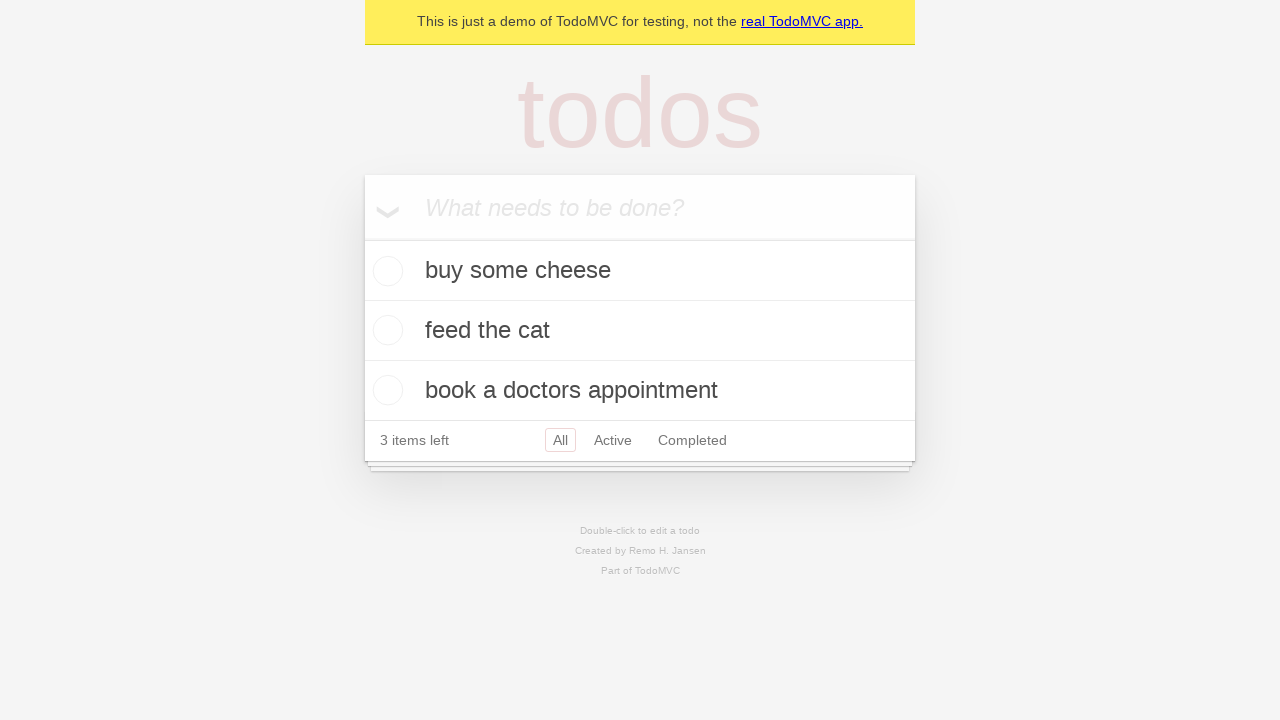

All three todo items loaded in the list
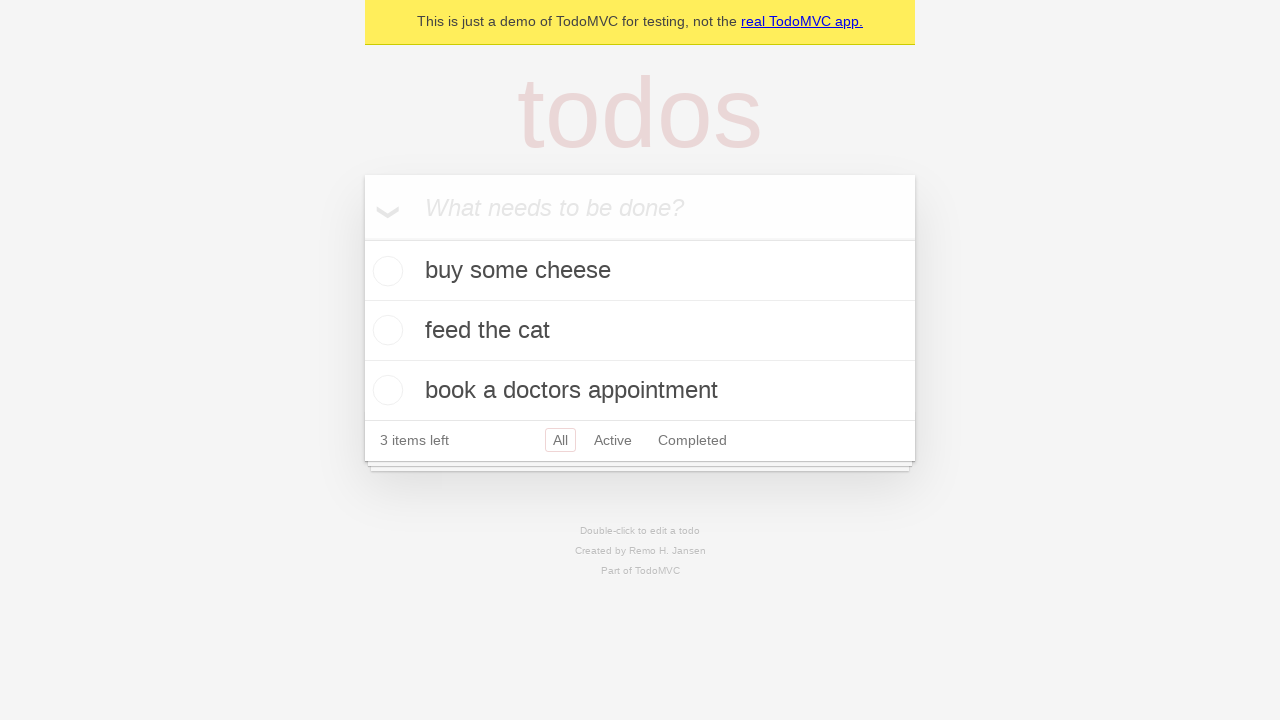

Clicked toggle-all to check all items at (362, 238) on .toggle-all
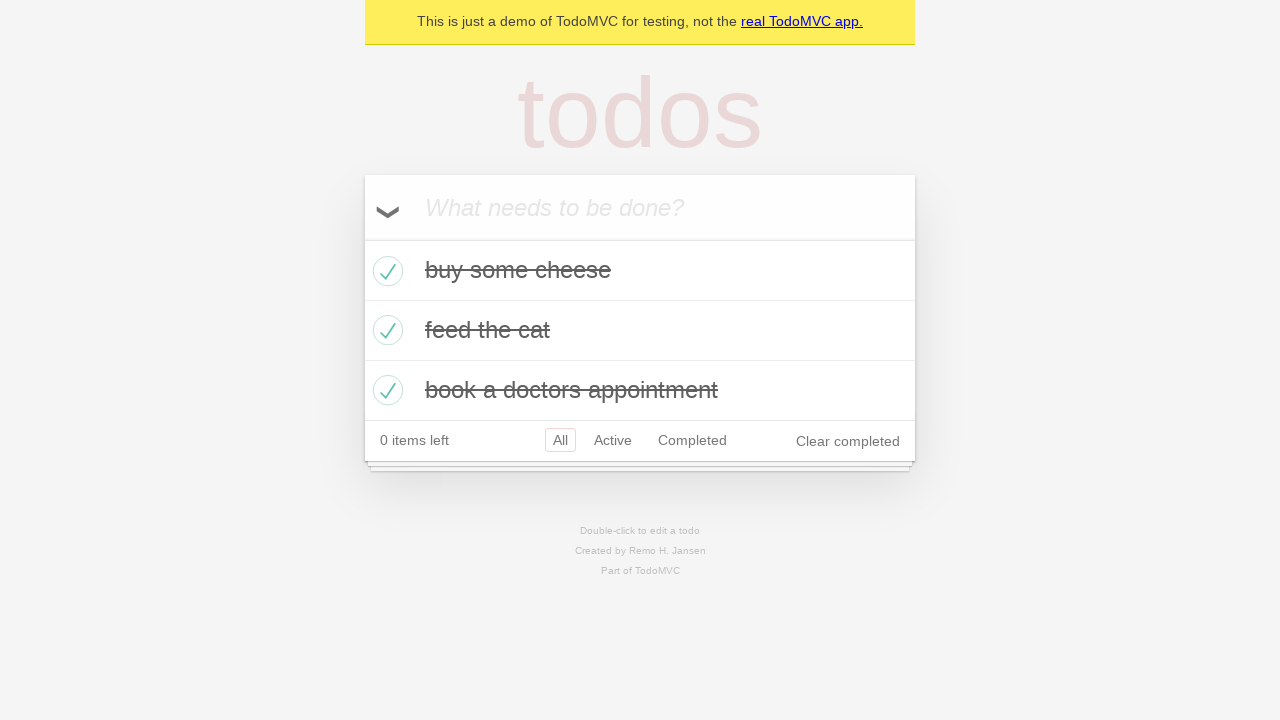

Clicked toggle-all to uncheck all items and clear their complete state at (362, 238) on .toggle-all
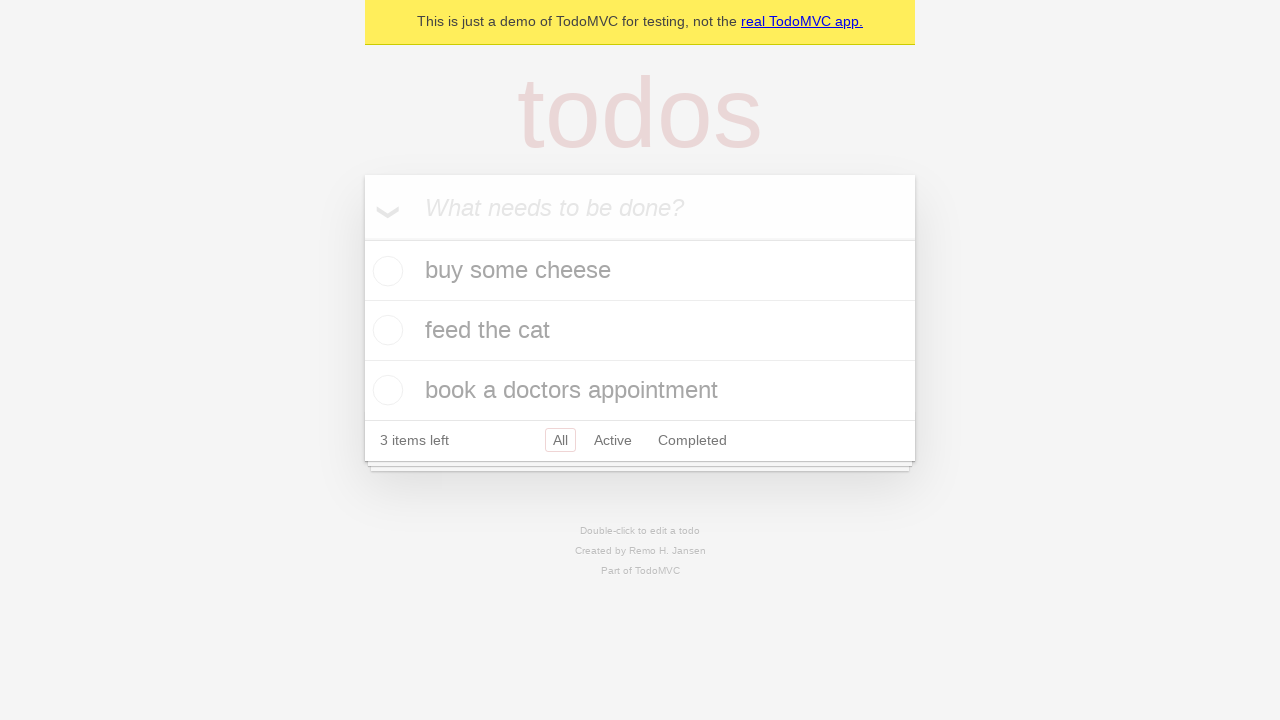

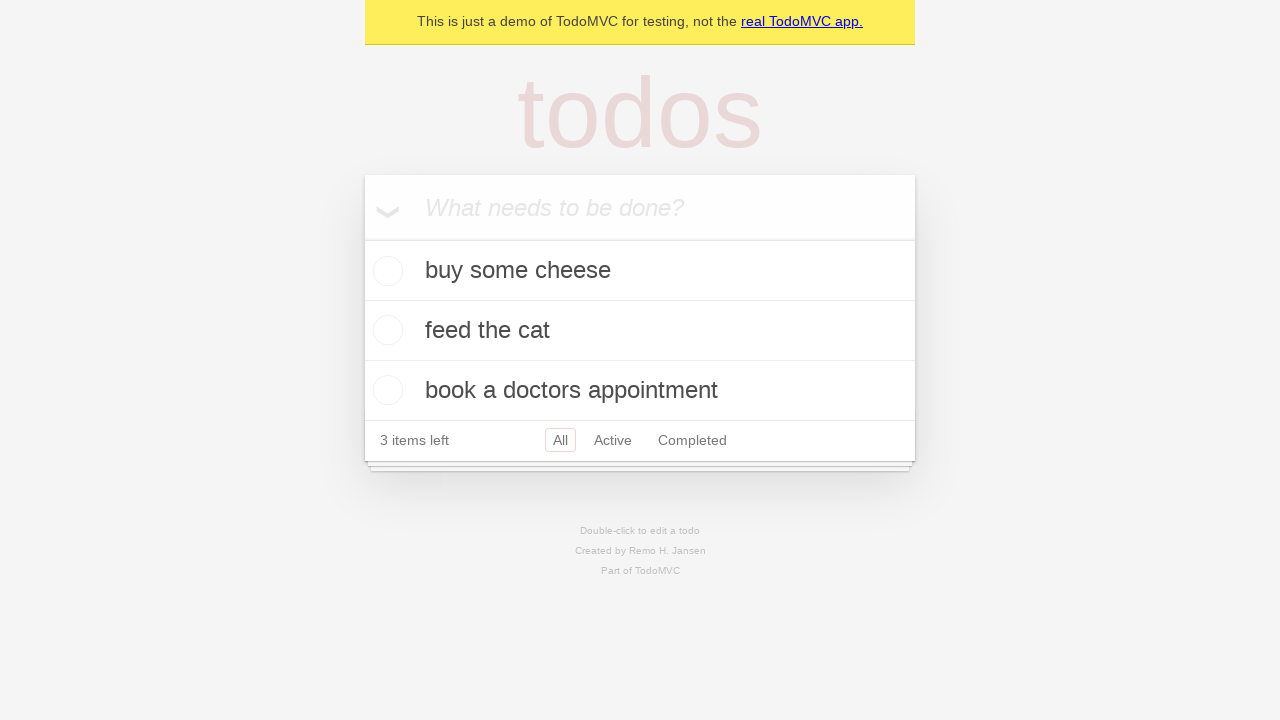